Tests radio button selection by clicking the Male gender option on a practice form

Starting URL: https://demoqa.com/automation-practice-form

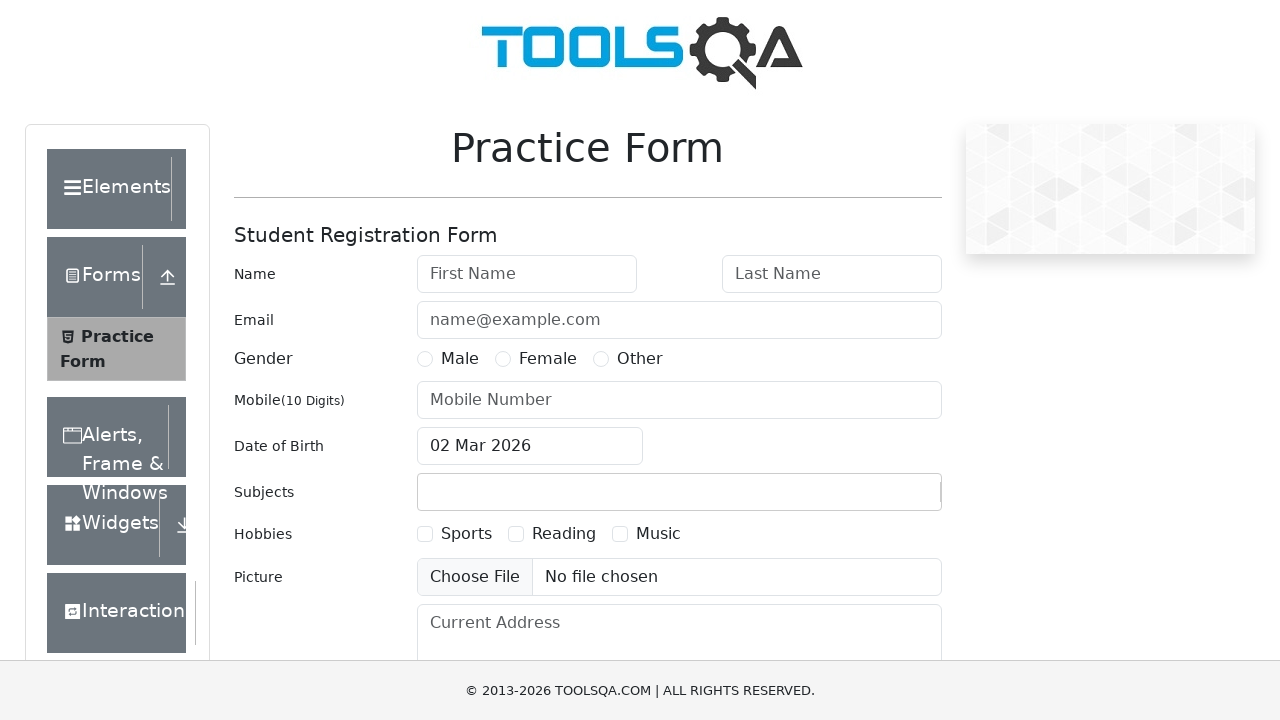

Navigated to practice form URL
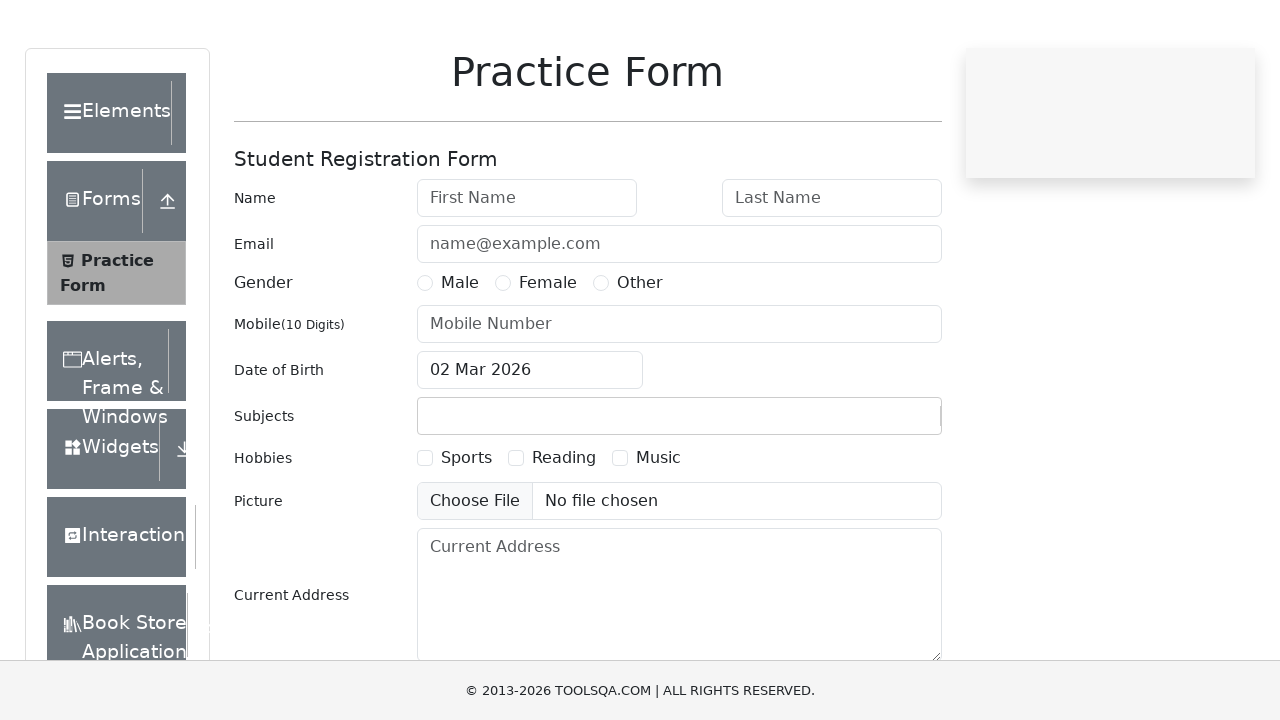

Clicked Male gender radio button at (460, 359) on internal:text="Male"s
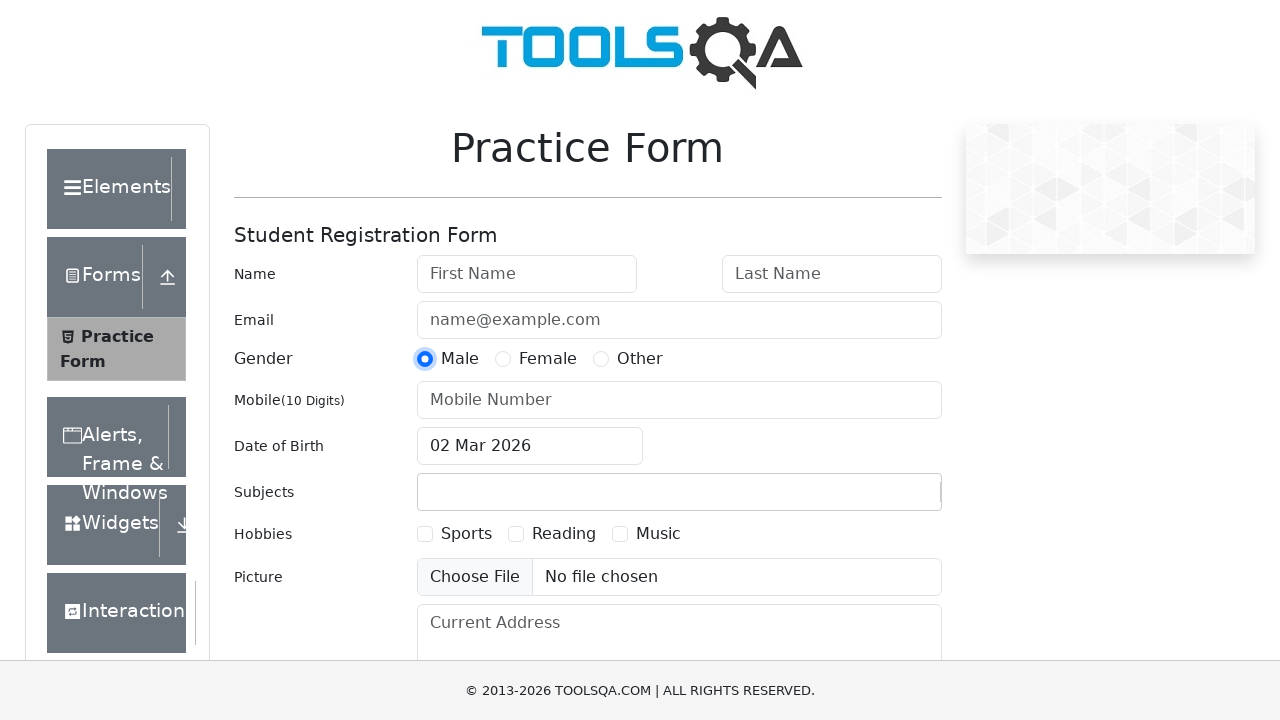

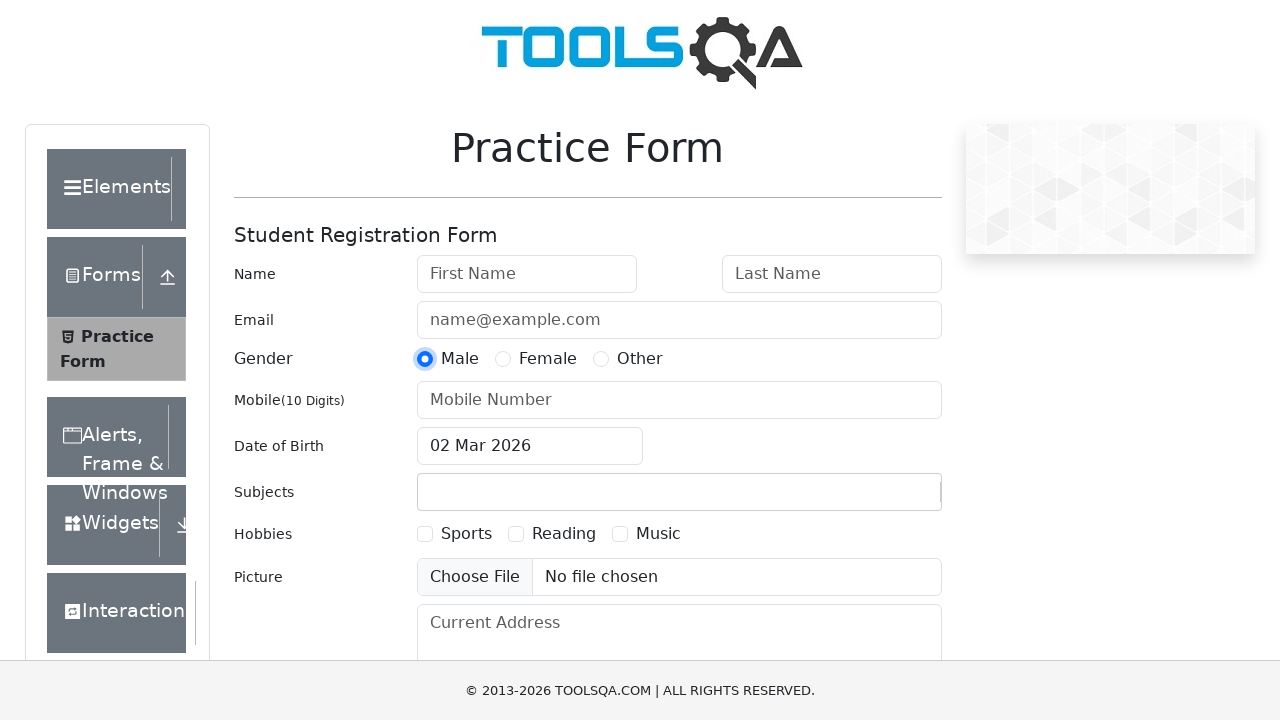